Tests simple alert popup by clicking a button to display an alert and accepting it

Starting URL: https://demo.automationtesting.in/Alerts.html

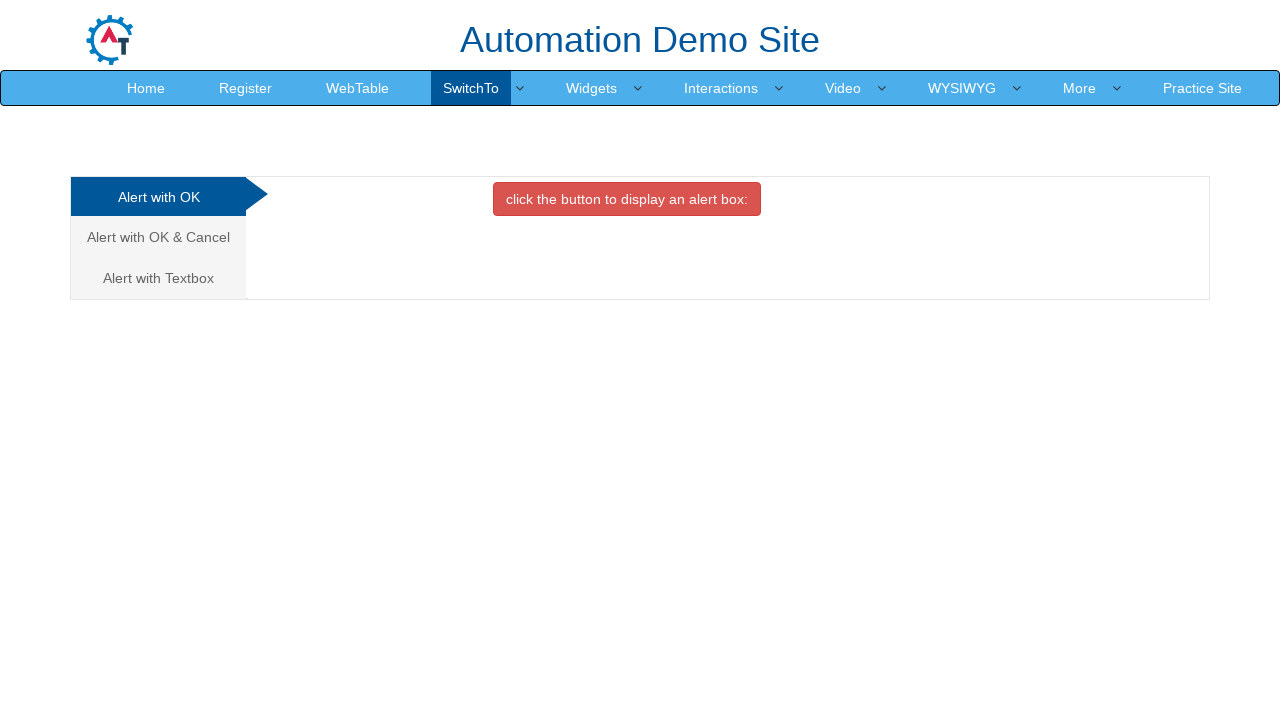

Clicked button to display simple alert popup at (627, 199) on xpath=//button[contains(text(),'click the button to display an')]
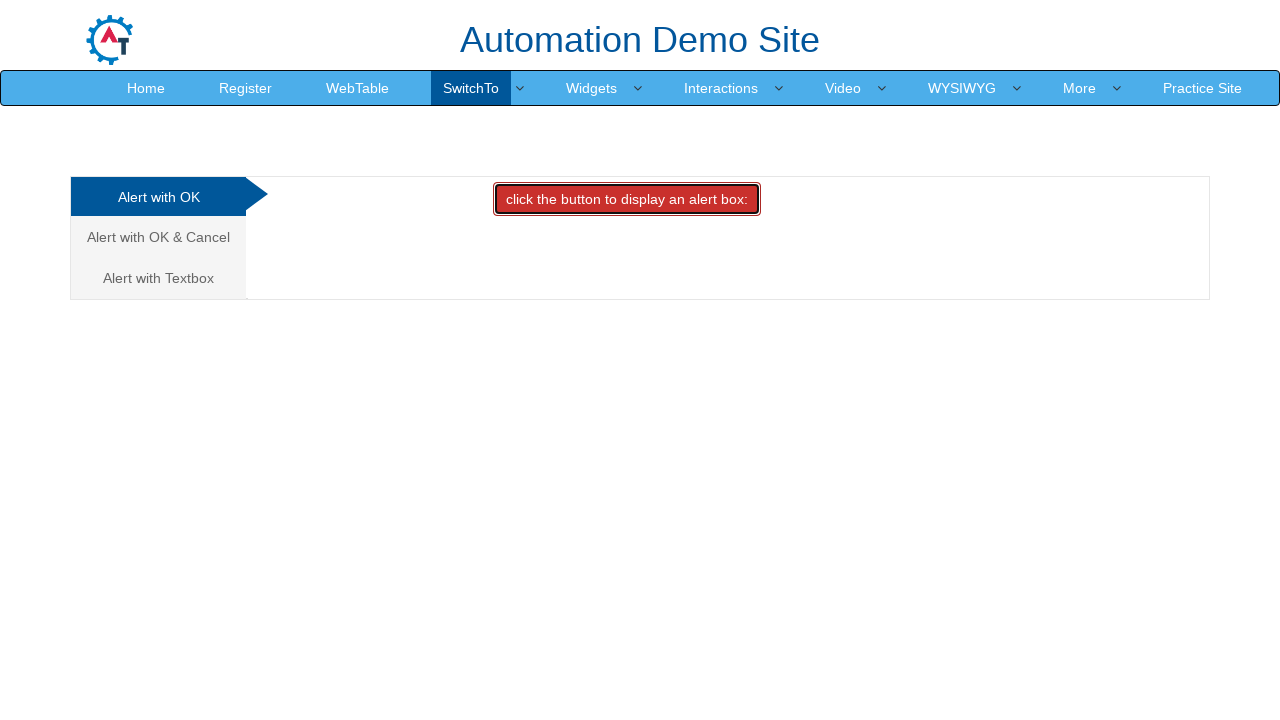

Set up dialog handler to accept alert
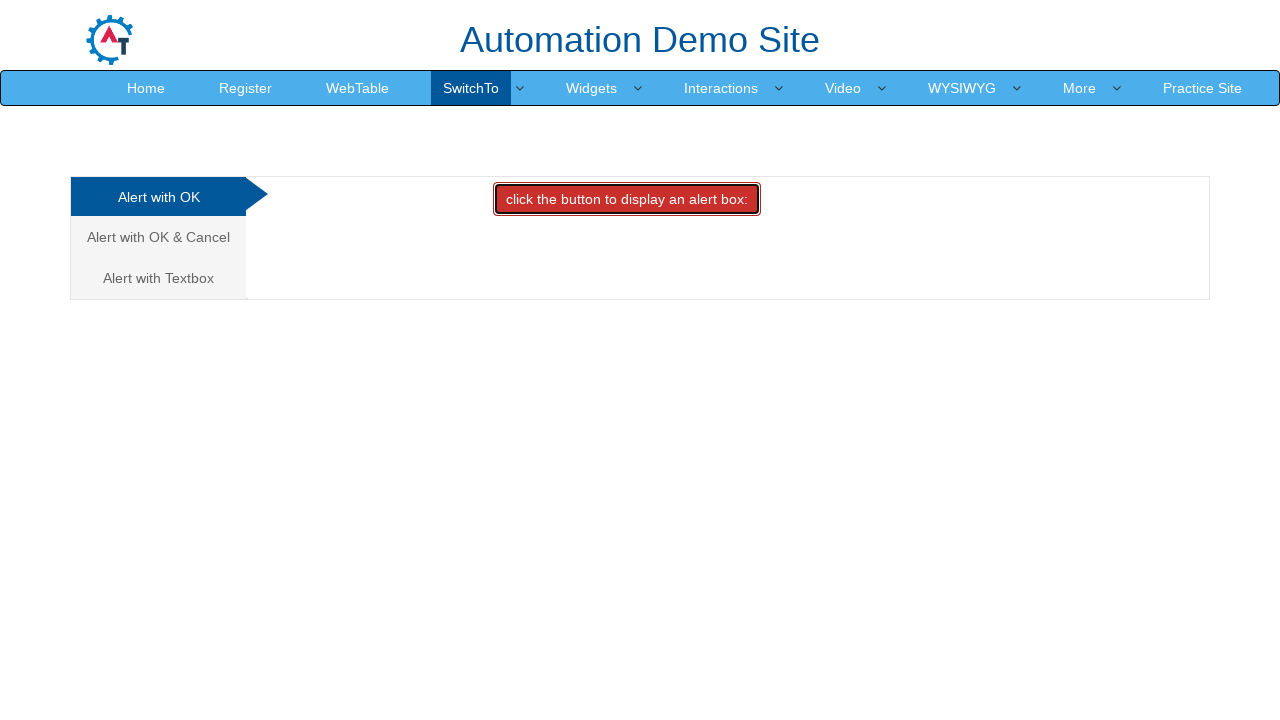

Waited for alert to be handled
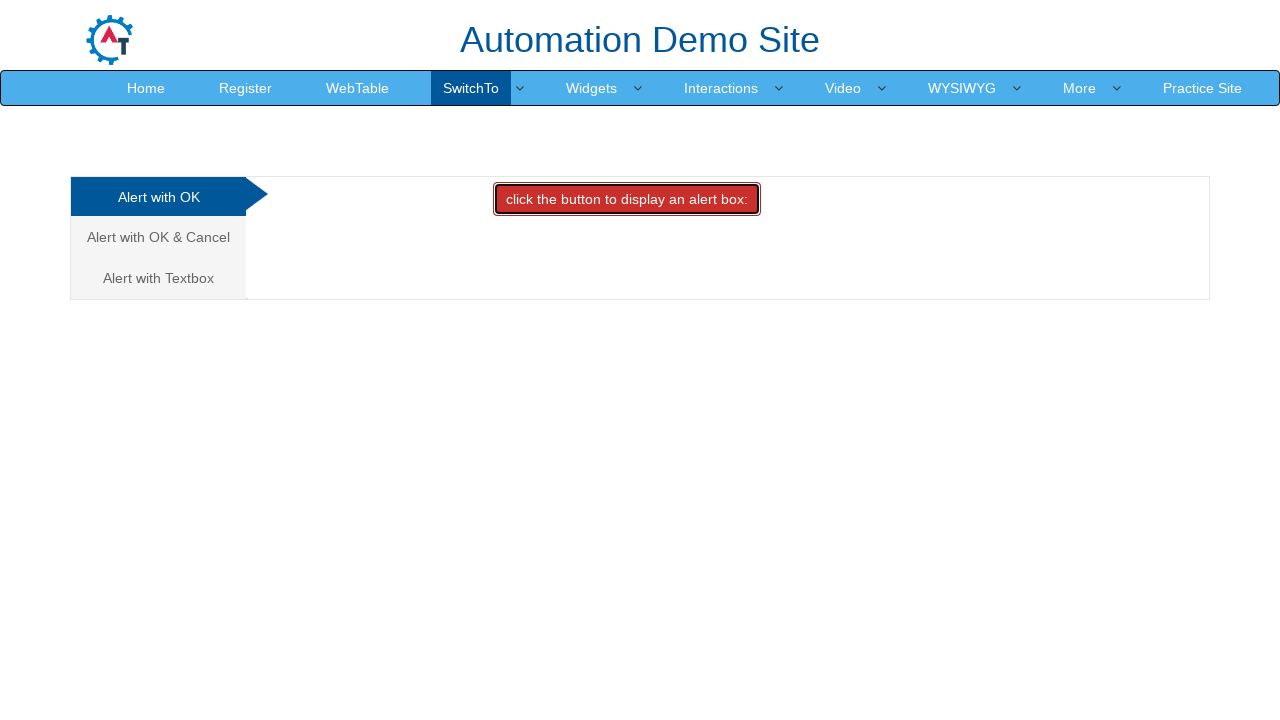

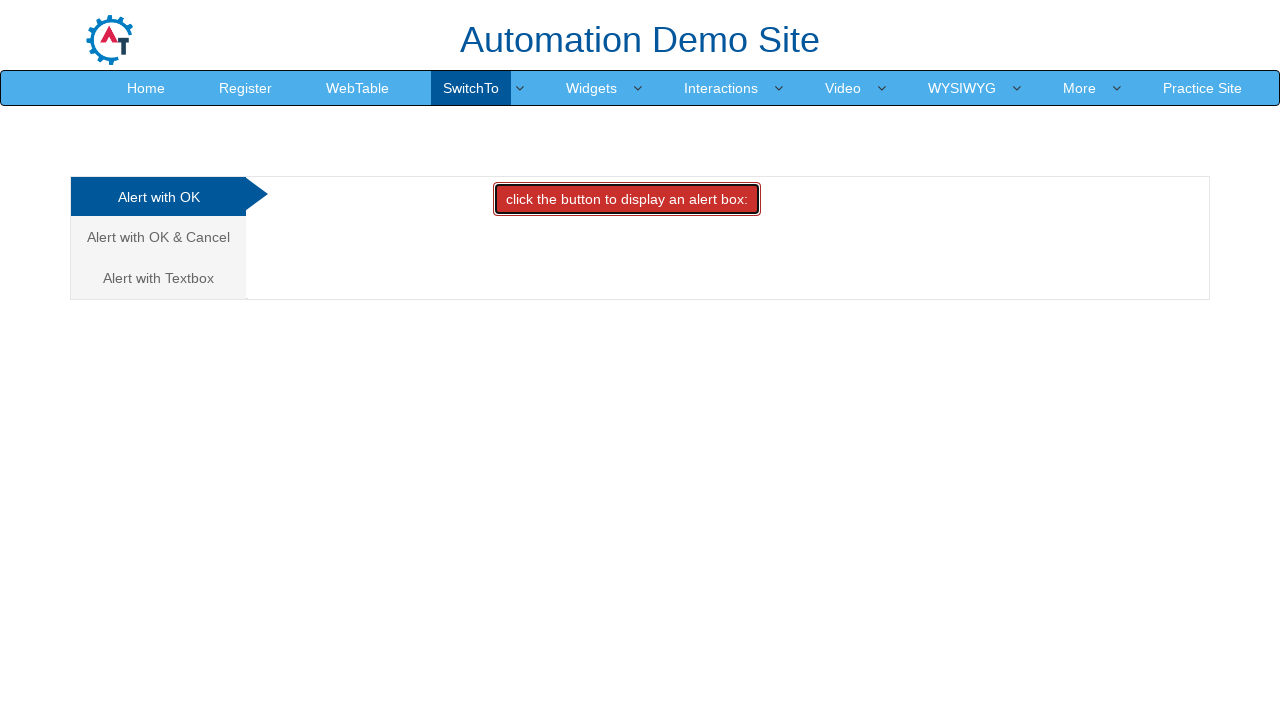